Tests modal dialog functionality by opening a modal and closing it using JavaScript execution

Starting URL: https://formy-project.herokuapp.com/modal

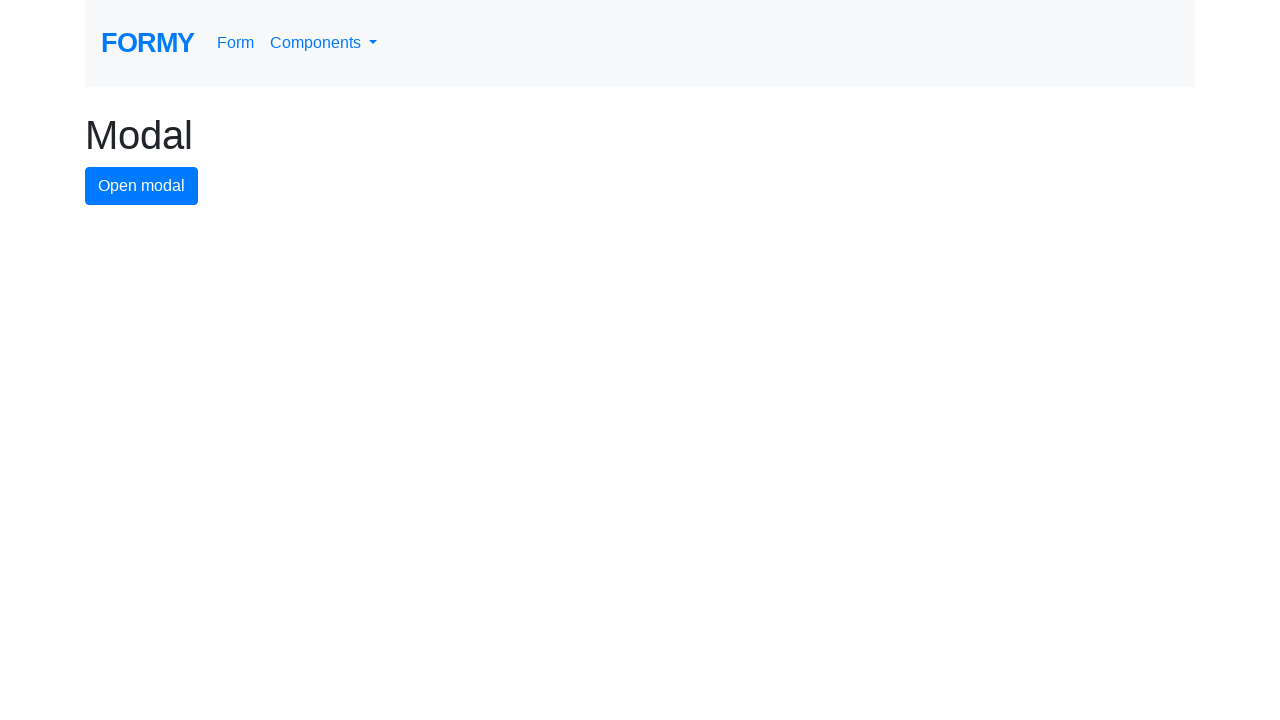

Clicked modal button to open the modal dialog at (142, 186) on #modal-button
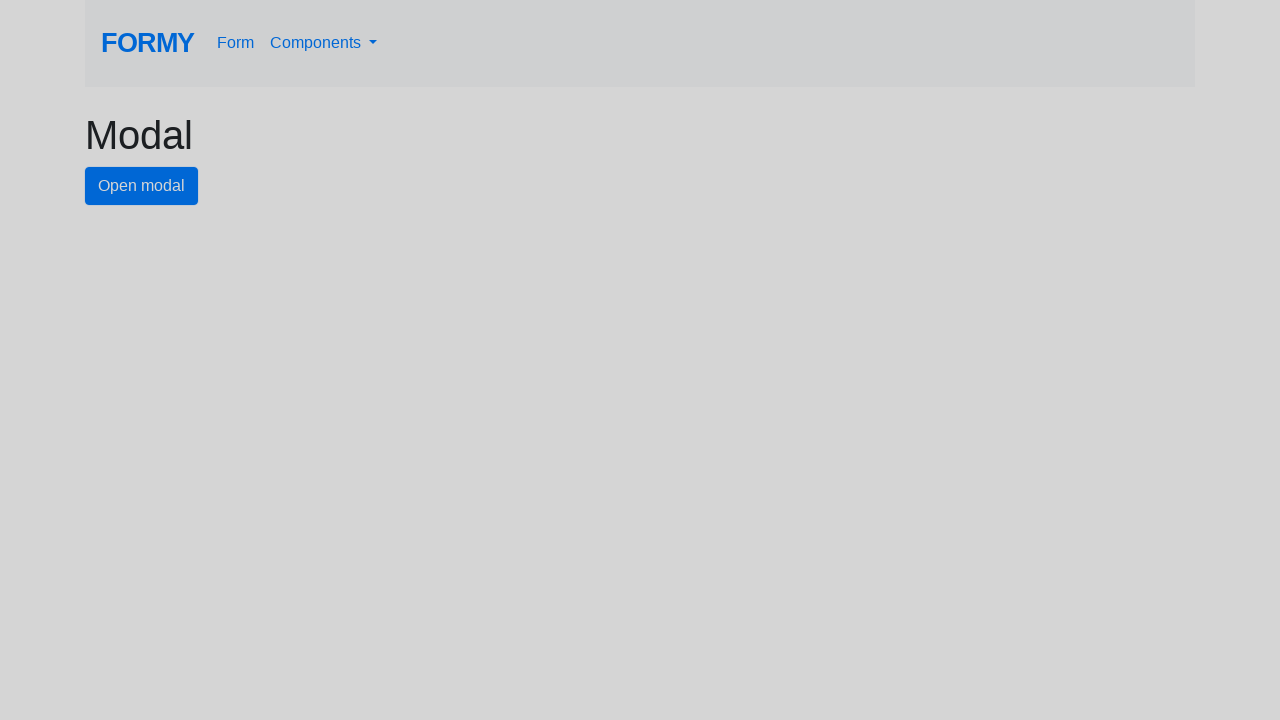

Modal dialog appeared with close button visible
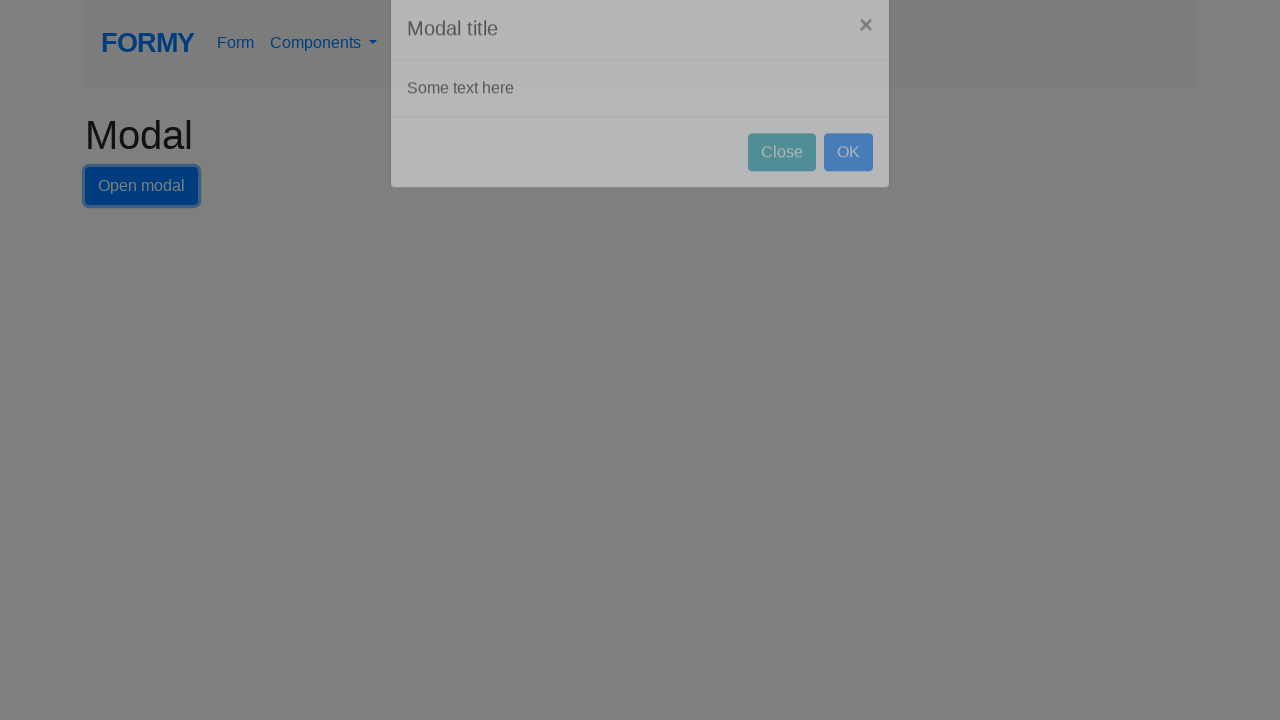

Executed JavaScript to click close button and close the modal
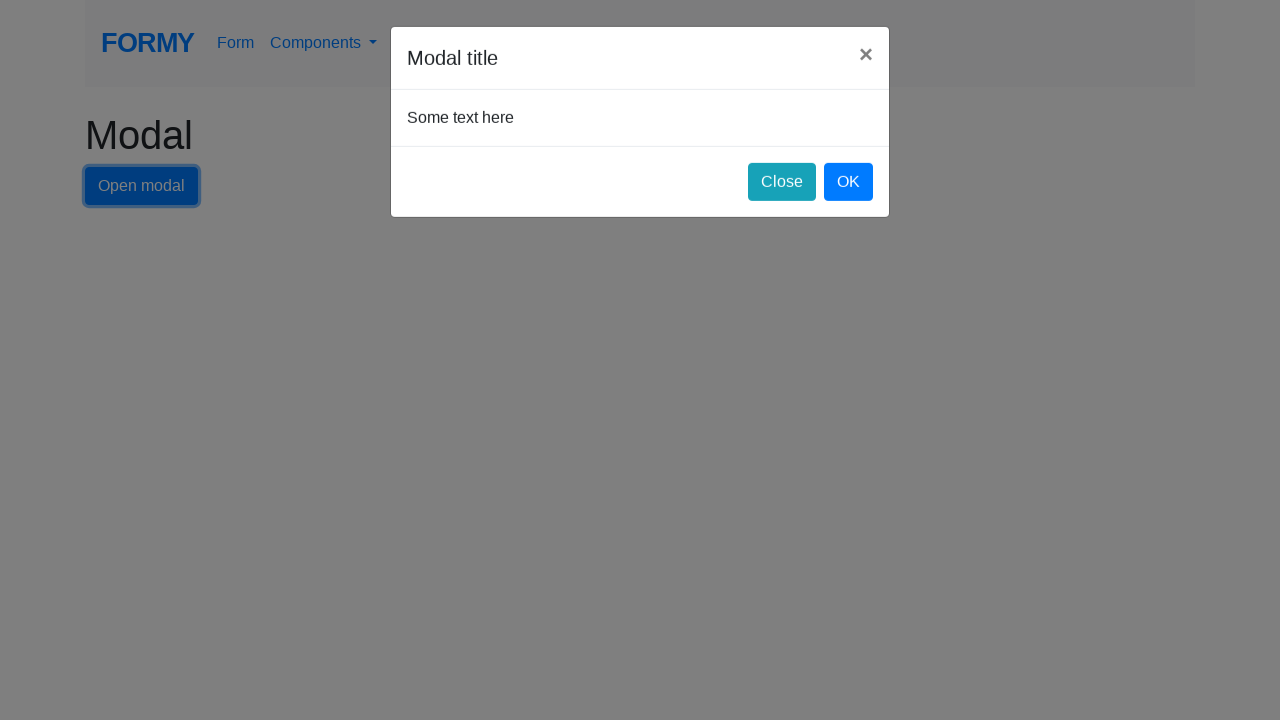

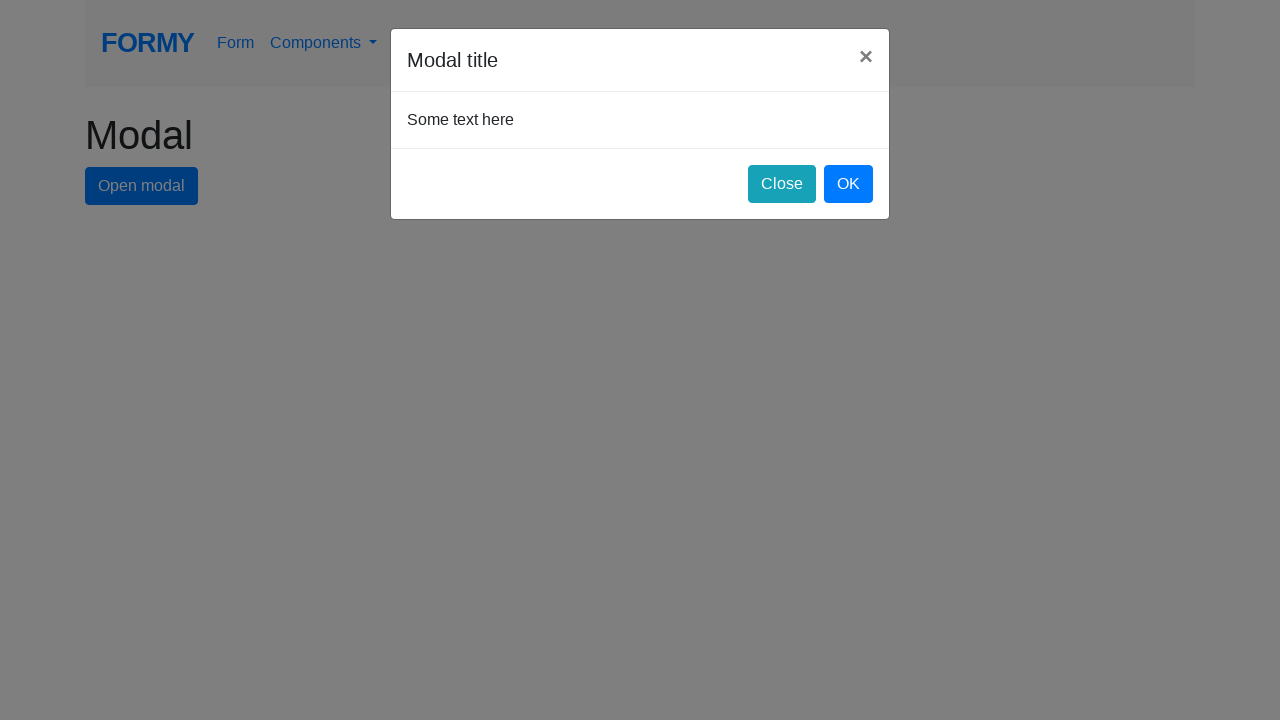